Tests the Add/Remove Elements functionality by navigating to the page, clicking "Add Element" twice to create two delete buttons, then clicking one delete button and verifying only one remains.

Starting URL: http://the-internet.herokuapp.com

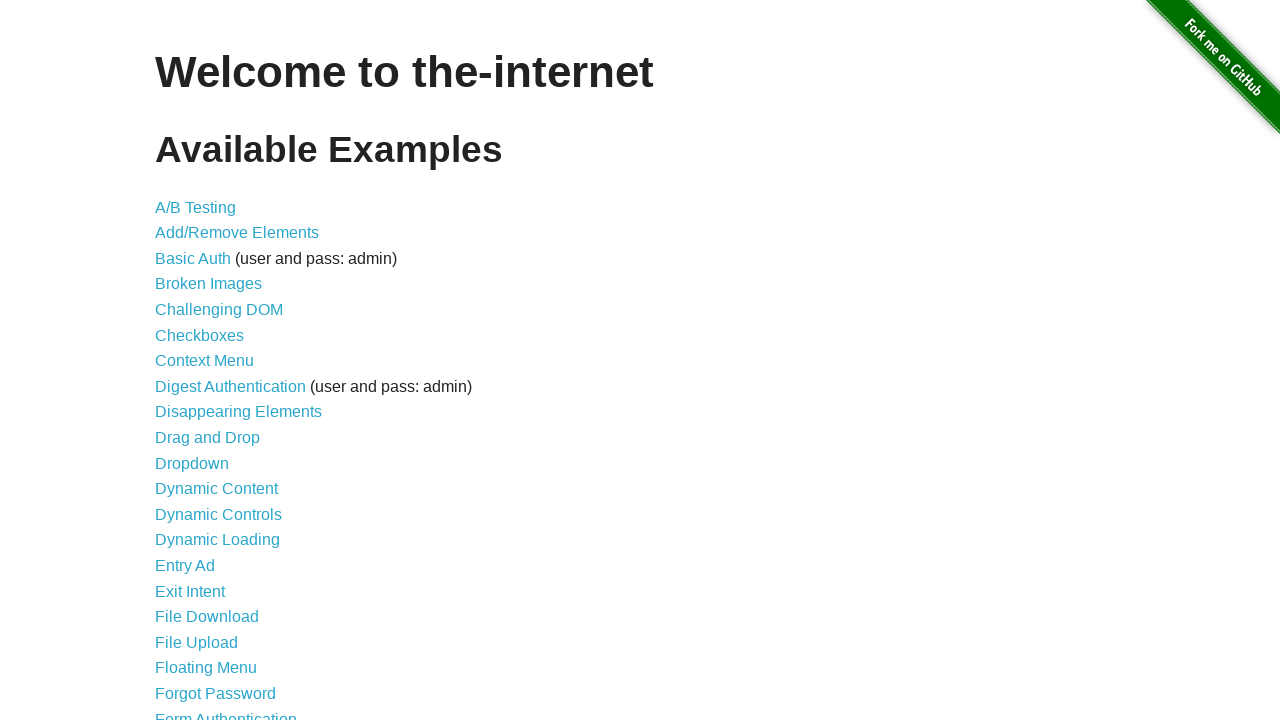

Clicked on 'Add/Remove Elements' link to navigate to the test page at (237, 233) on text=Add/Remove Elements
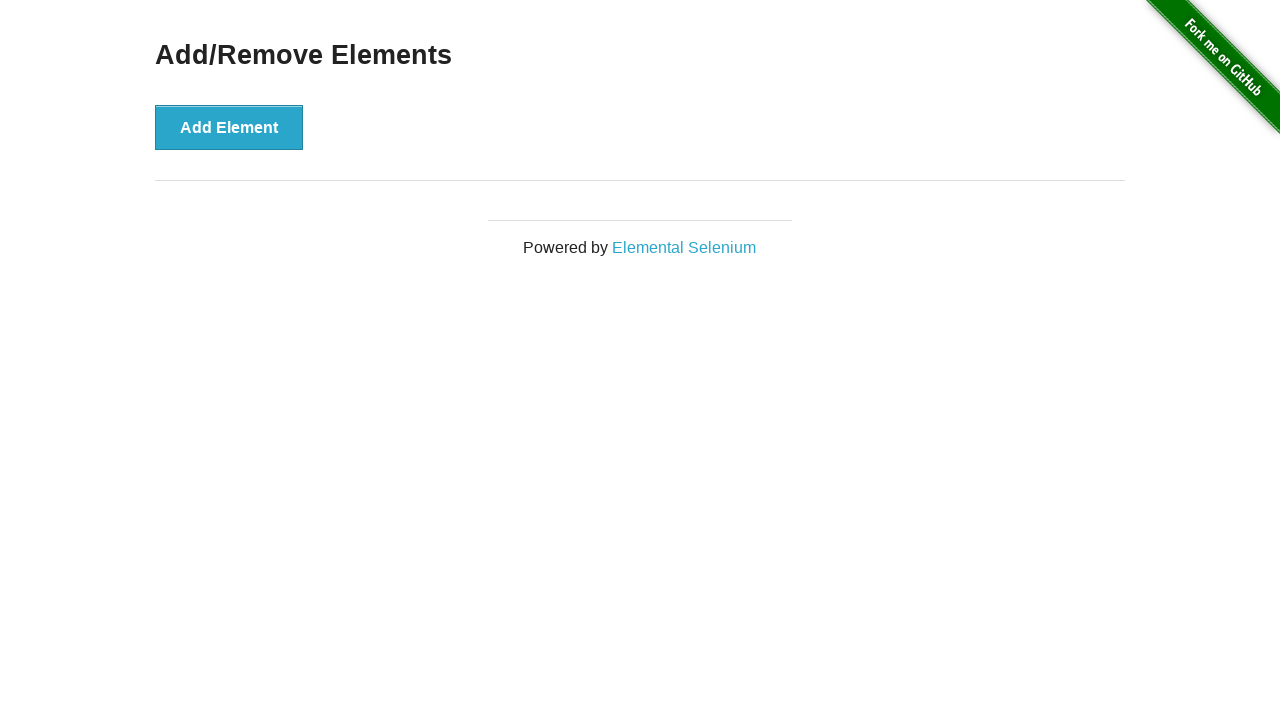

Add Element button loaded and visible
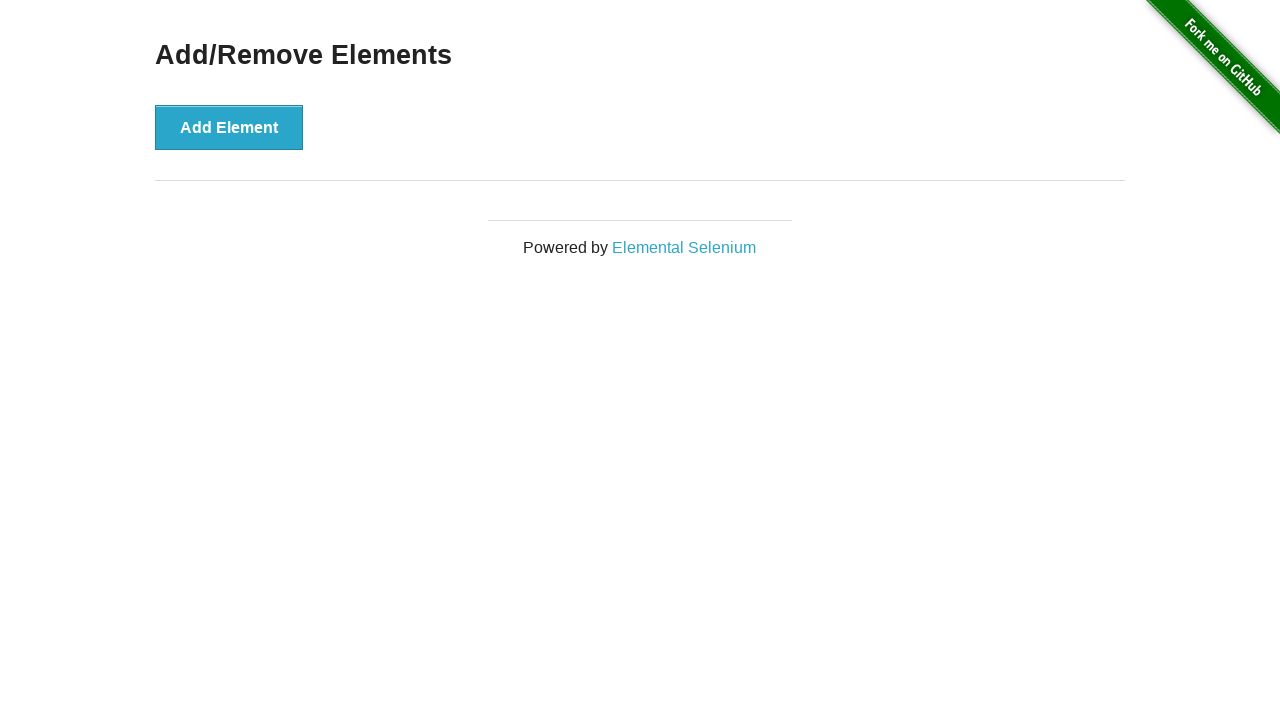

Clicked 'Add Element' button first time at (229, 127) on xpath=//button[text()='Add Element']
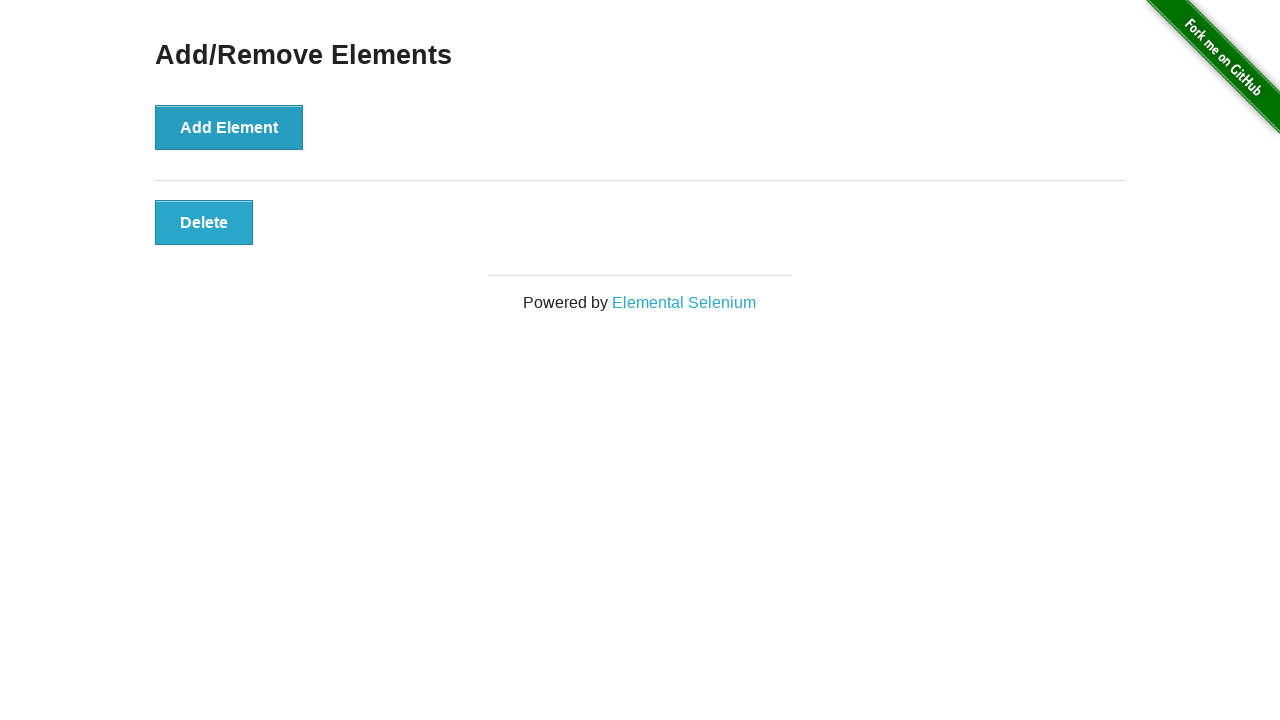

Clicked 'Add Element' button second time at (229, 127) on xpath=//button[text()='Add Element']
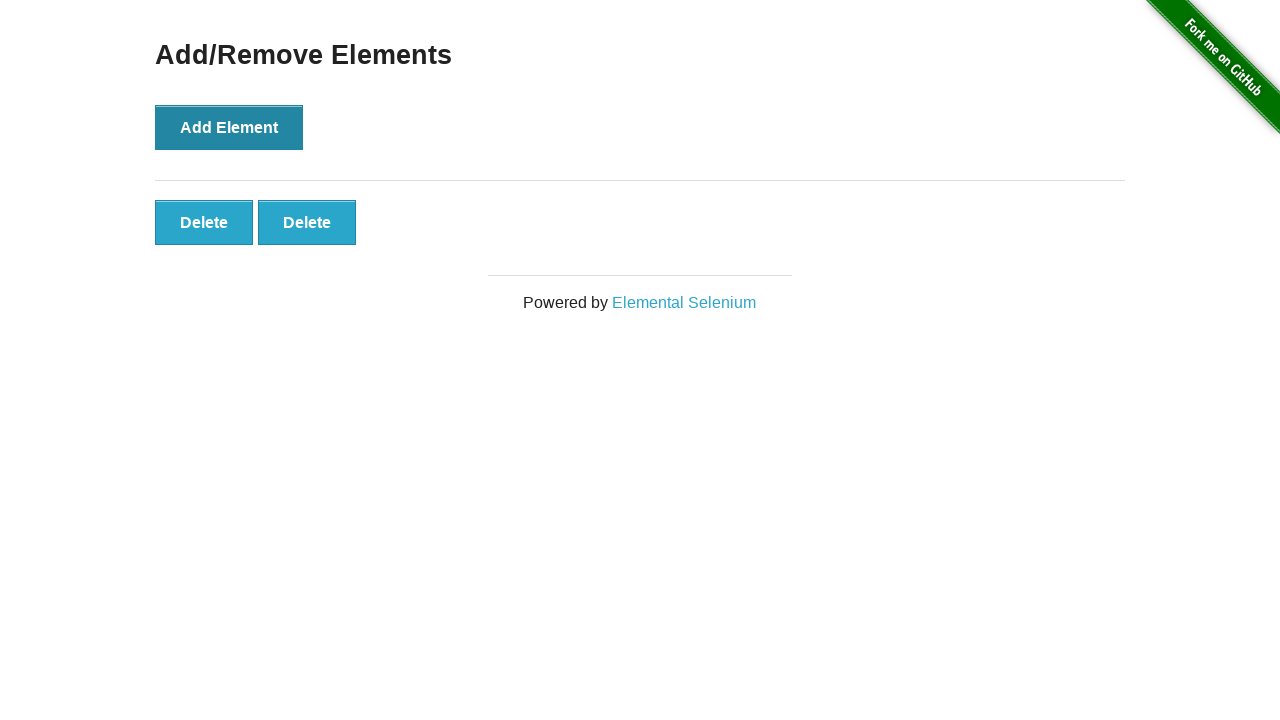

Clicked one of the 'Delete' buttons at (204, 222) on xpath=//button[text()='Delete']
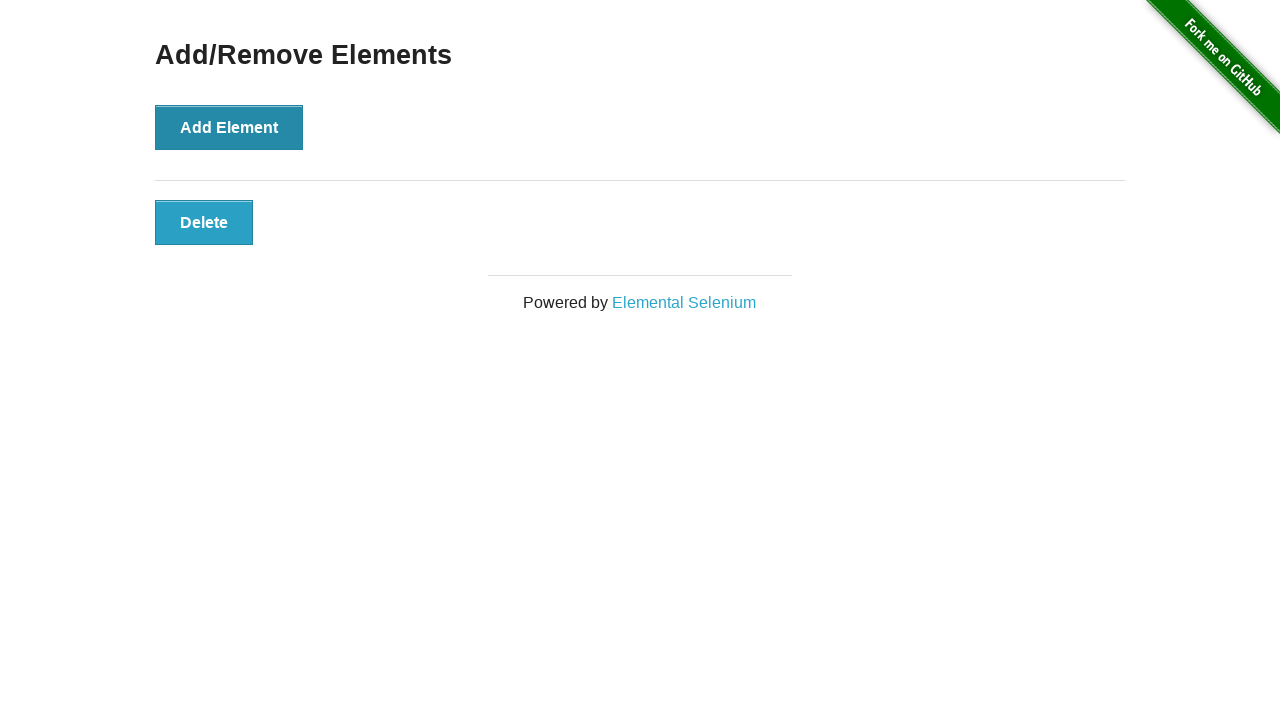

Delete button is still visible after deletion
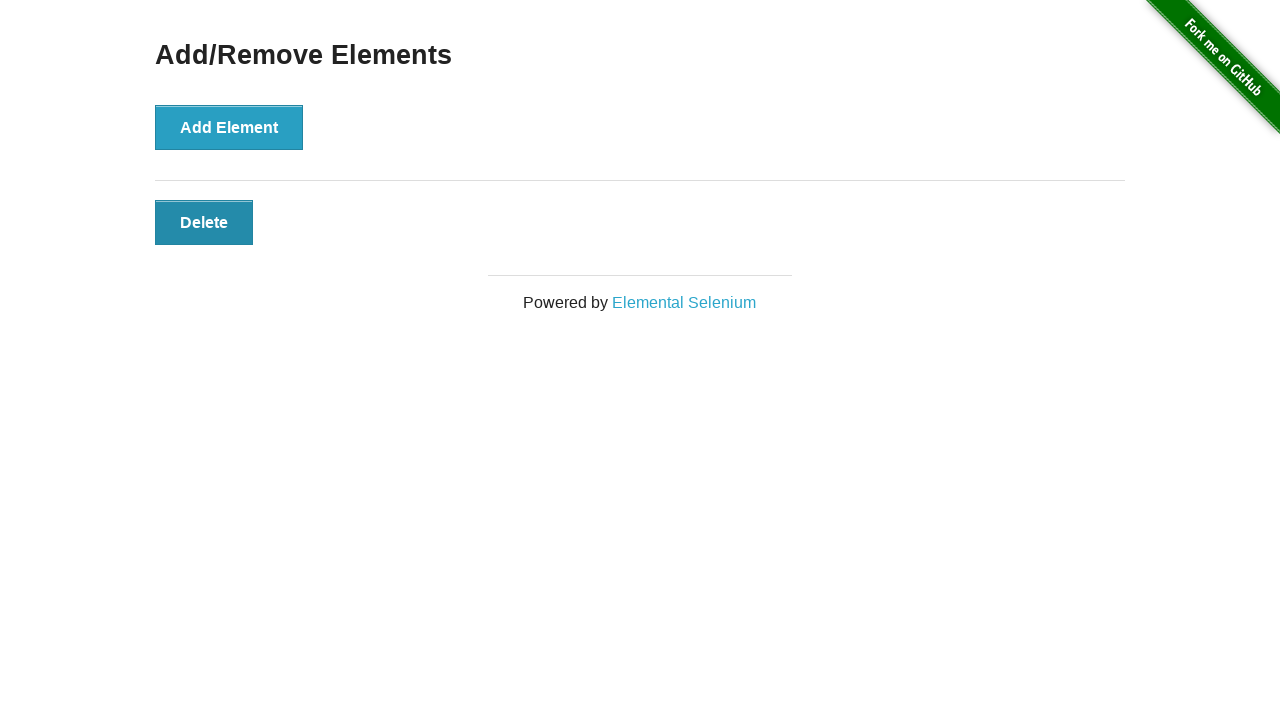

Located all remaining Delete buttons
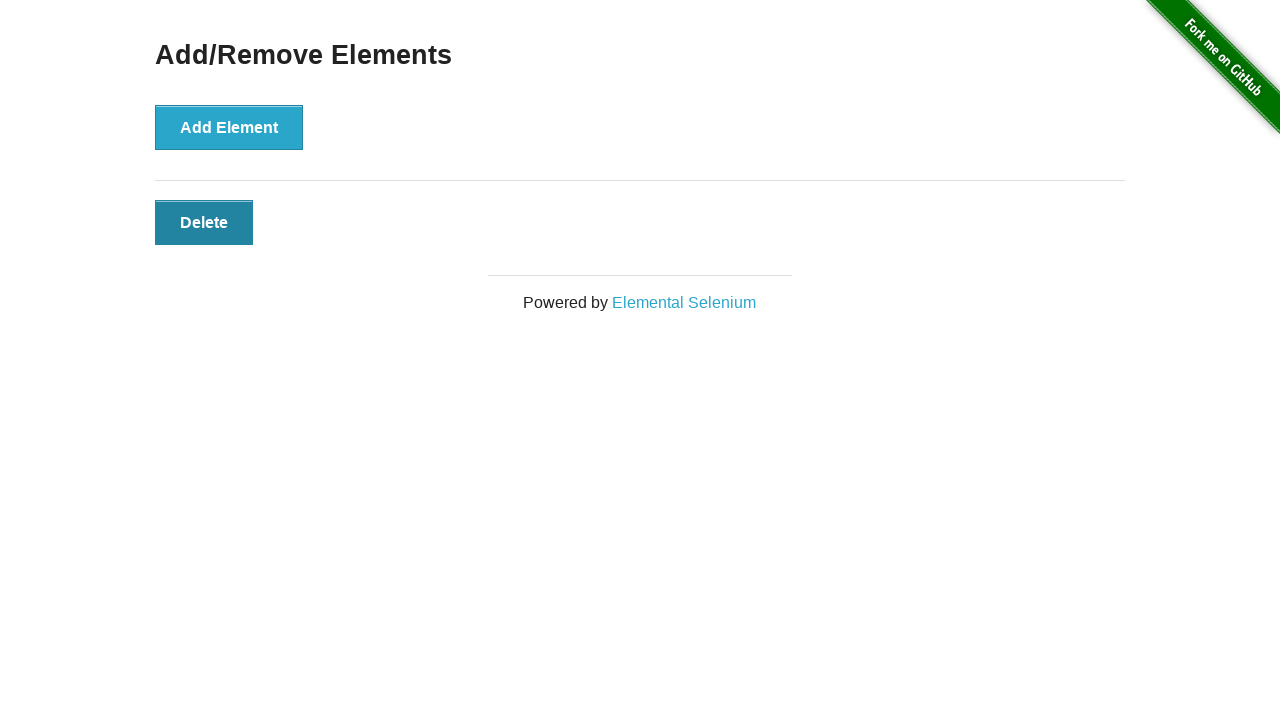

Verified that exactly 1 delete button remains
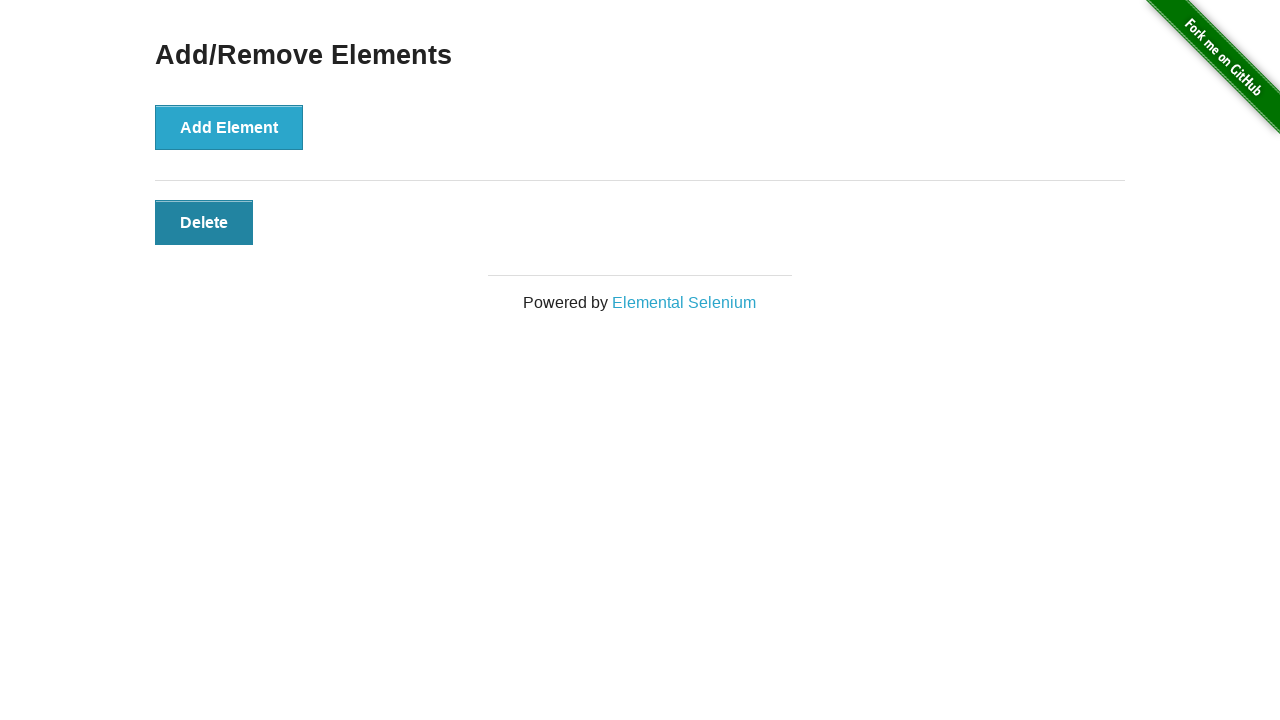

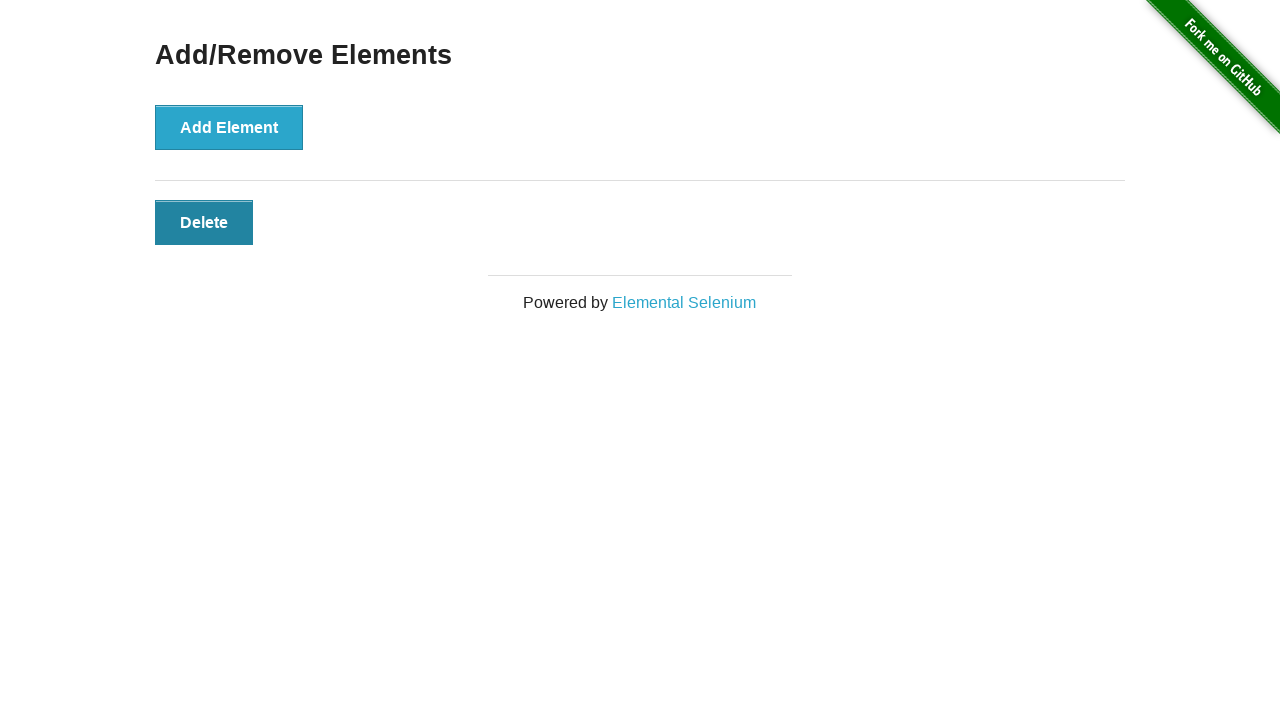